Tests dropdown selection functionality by selecting currency options using different methods - by index, by value, and by visible text

Starting URL: https://rahulshettyacademy.com/dropdownsPractise/

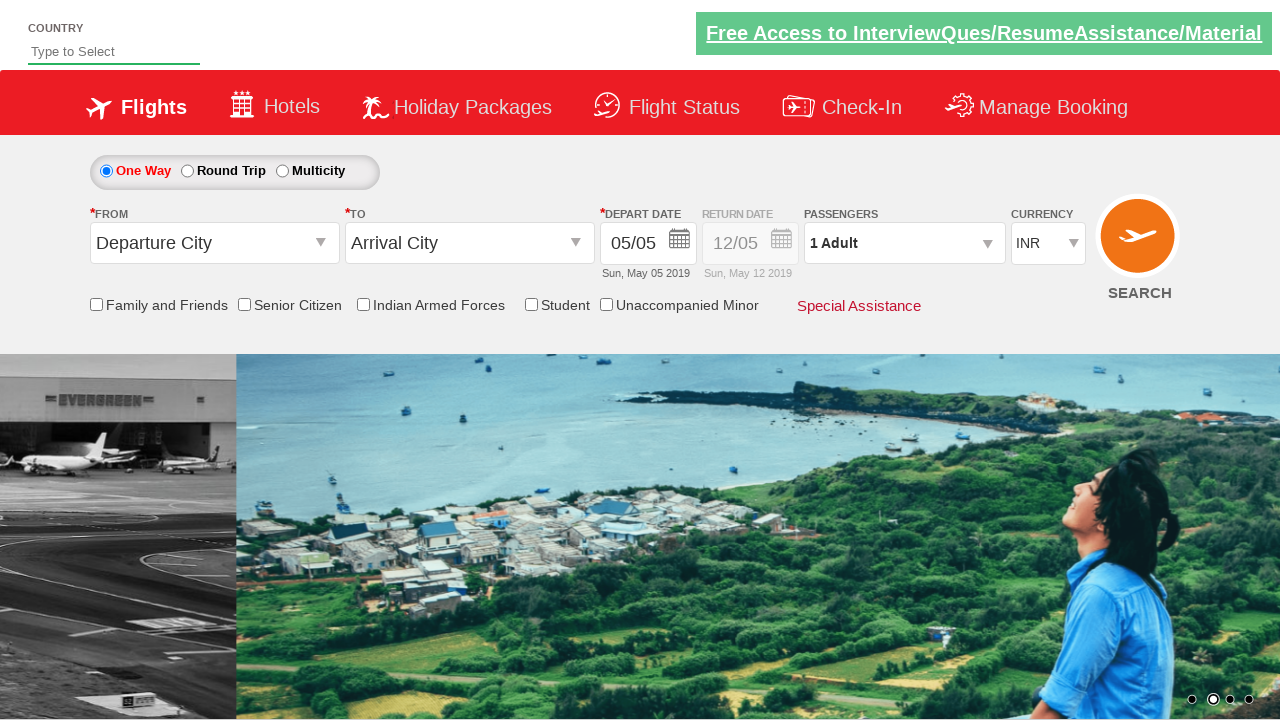

Located currency dropdown element
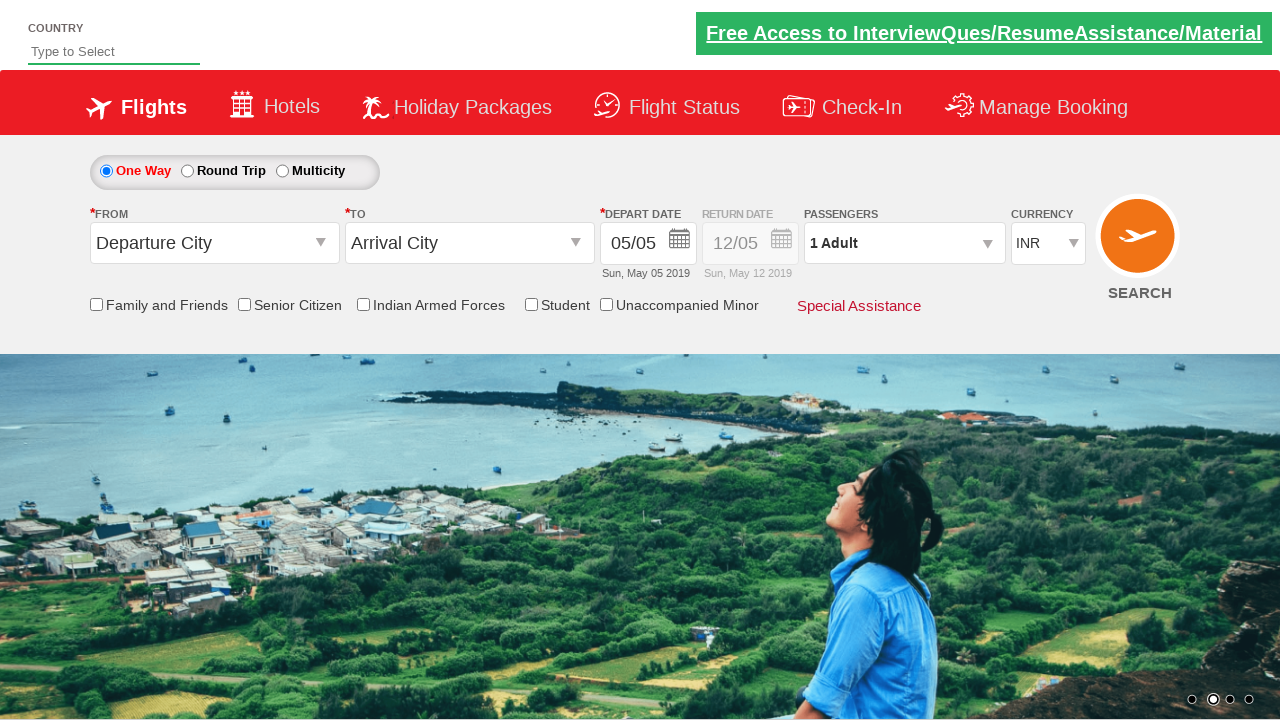

Clicked to open currency dropdown at (1048, 244) on select#ctl00_mainContent_DropDownListCurrency
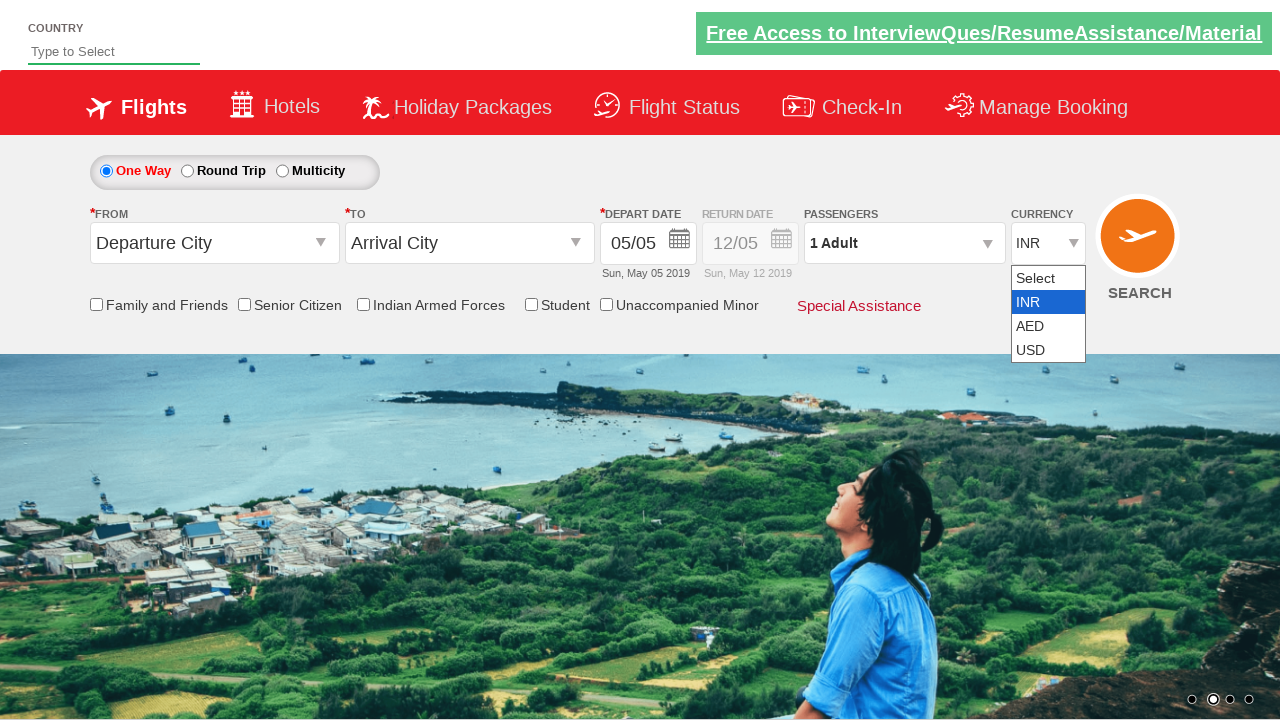

Selected first option by index on select#ctl00_mainContent_DropDownListCurrency
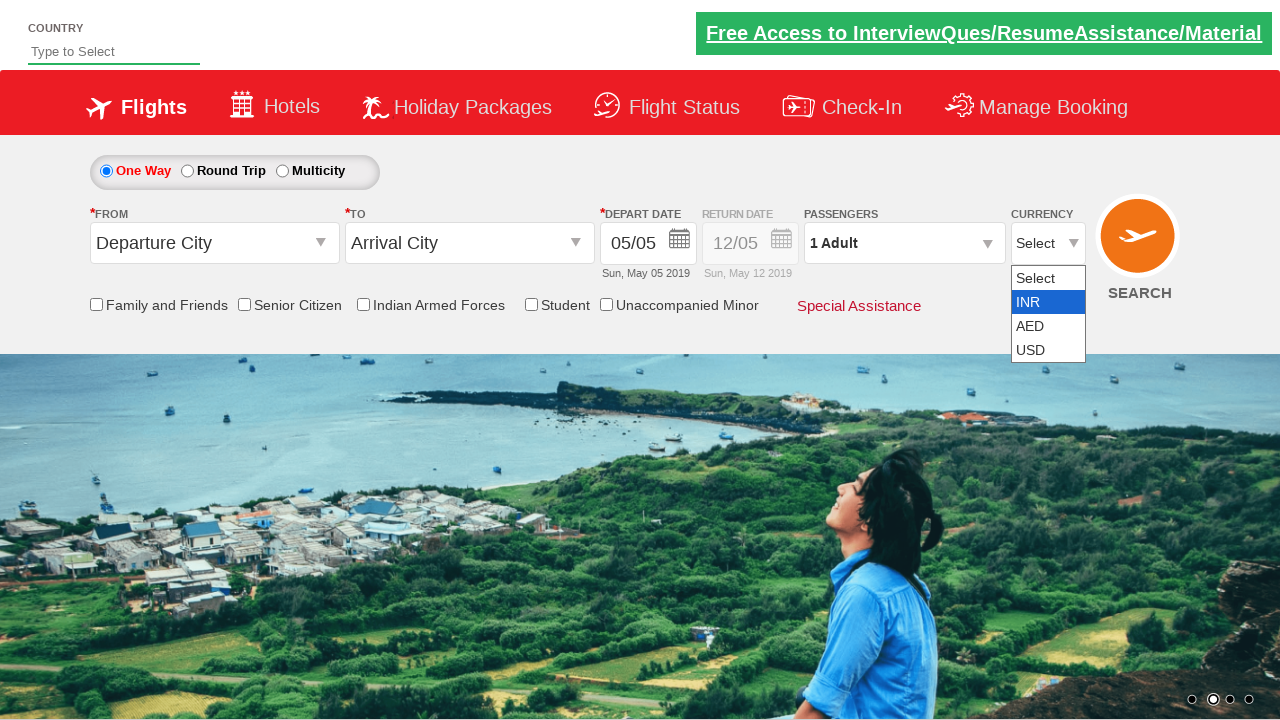

Selected AED currency by value on select#ctl00_mainContent_DropDownListCurrency
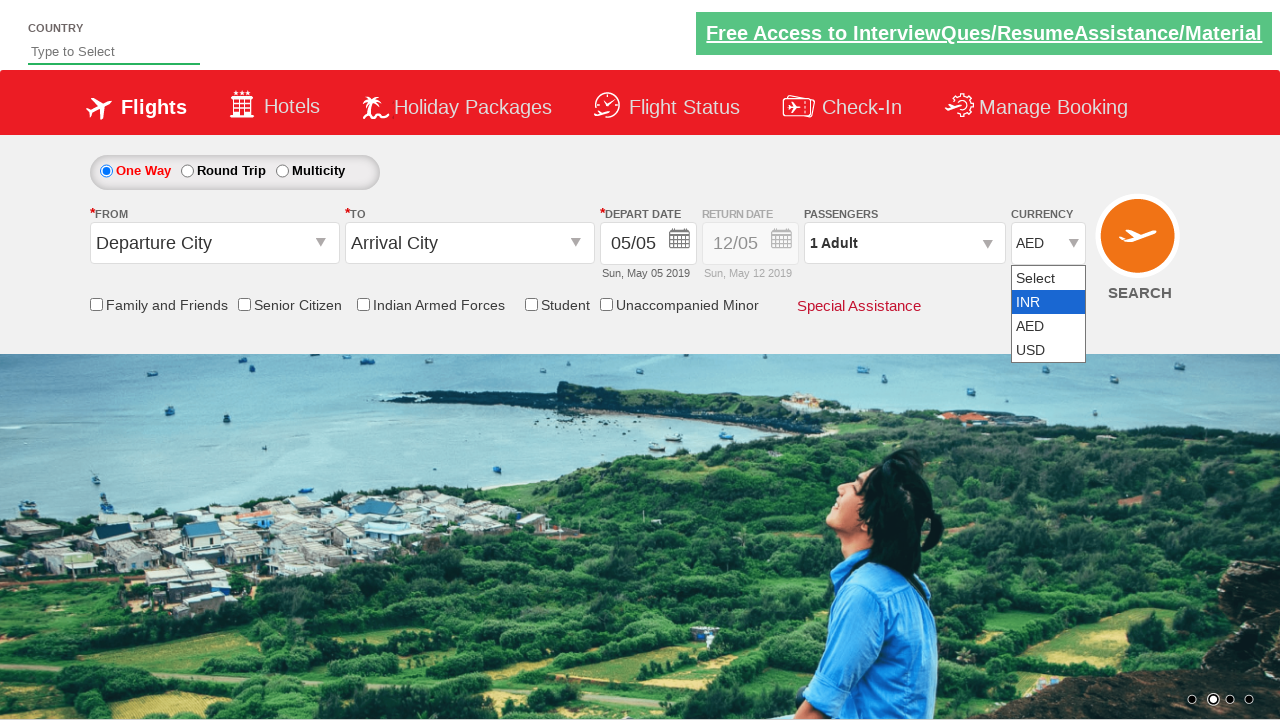

Selected USD currency by visible text on select#ctl00_mainContent_DropDownListCurrency
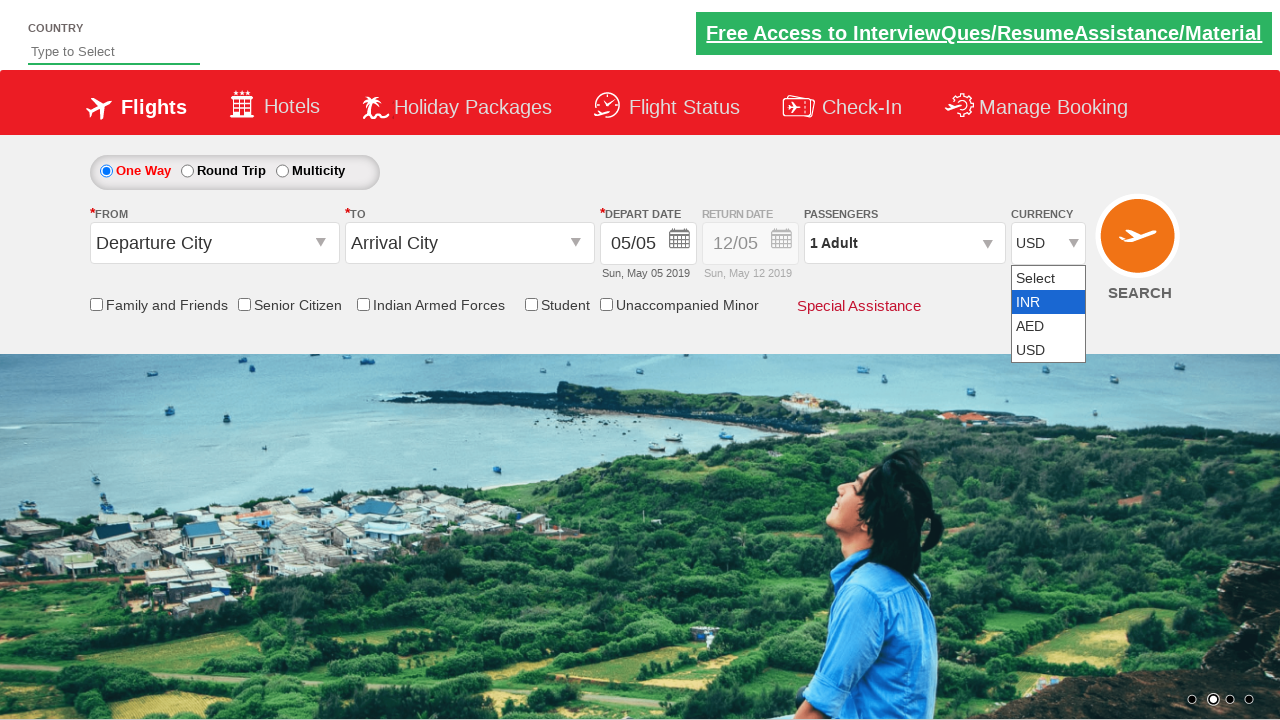

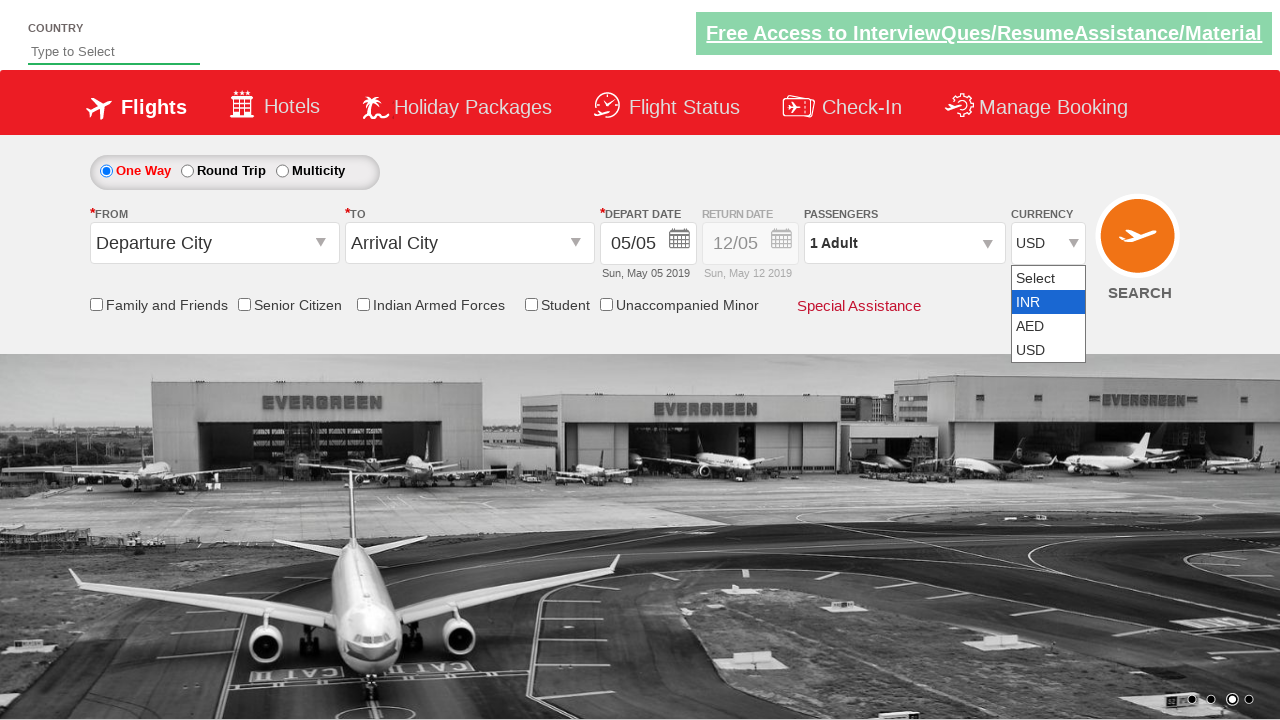